Navigates to the OrangeHRM demo site and verifies the page loads successfully

Starting URL: https://opensource-demo.orangehrmlive.com/

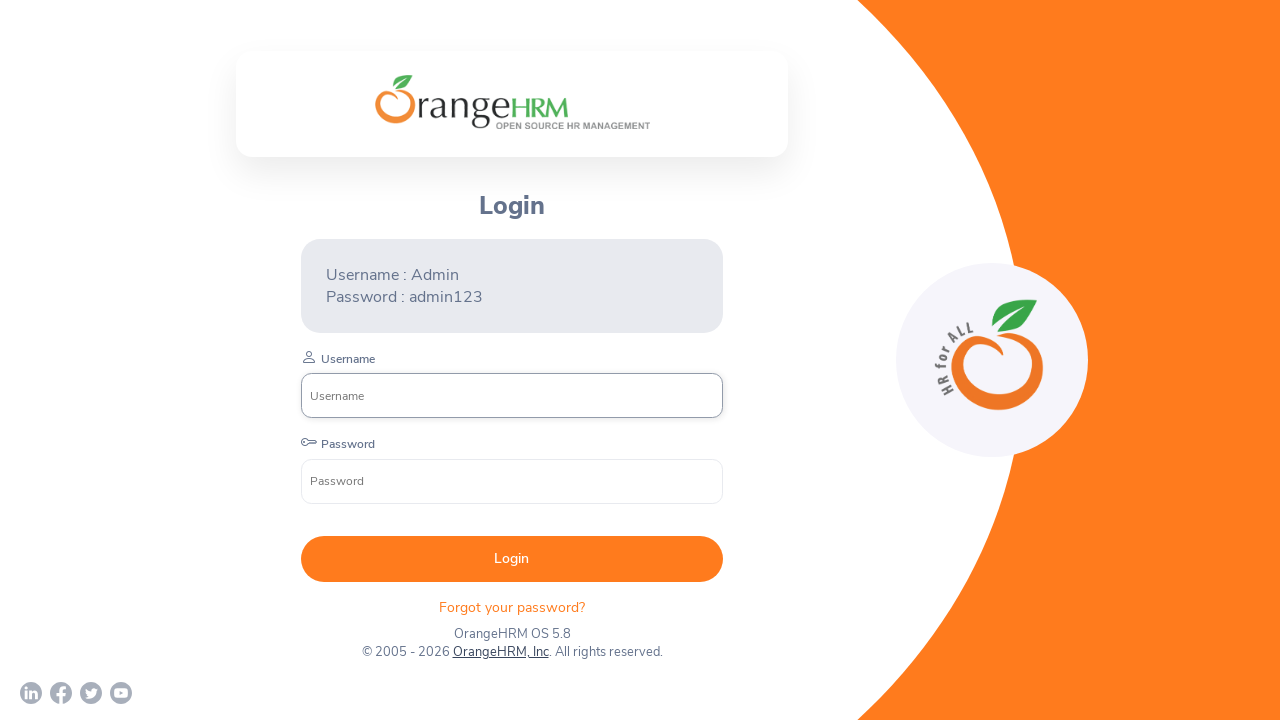

Navigated to OrangeHRM demo site
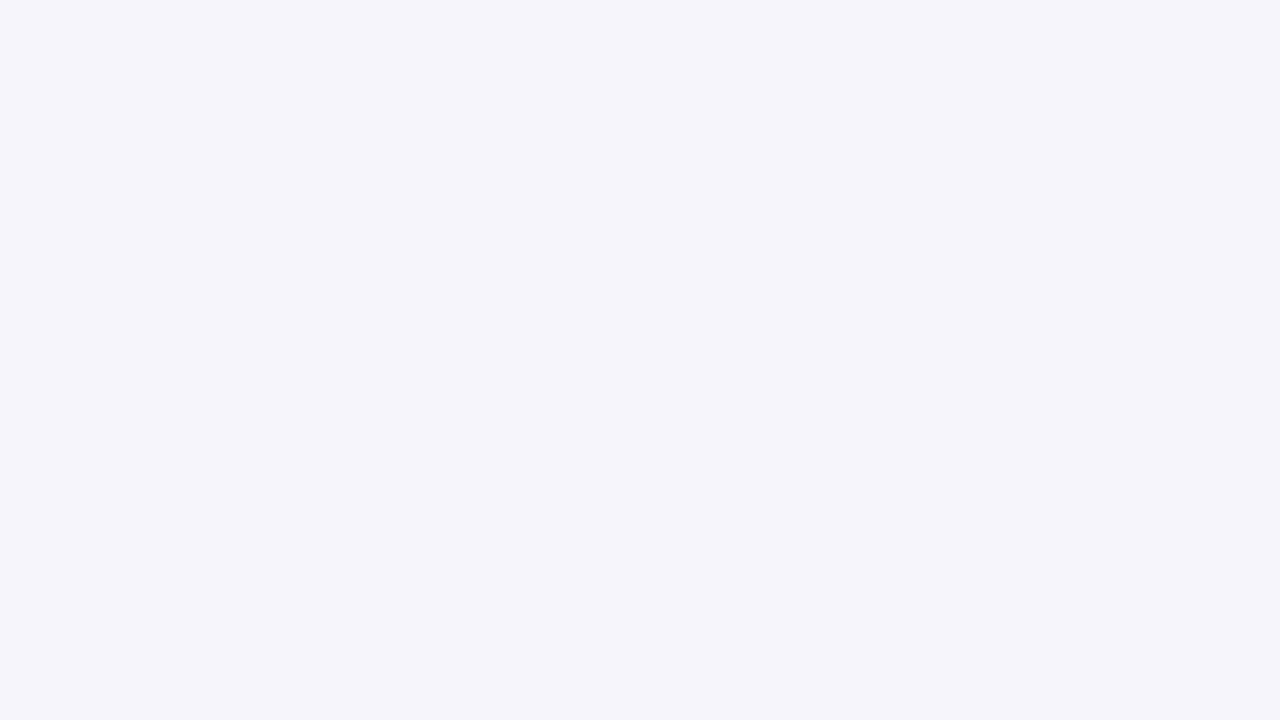

Page loaded successfully (domcontentloaded)
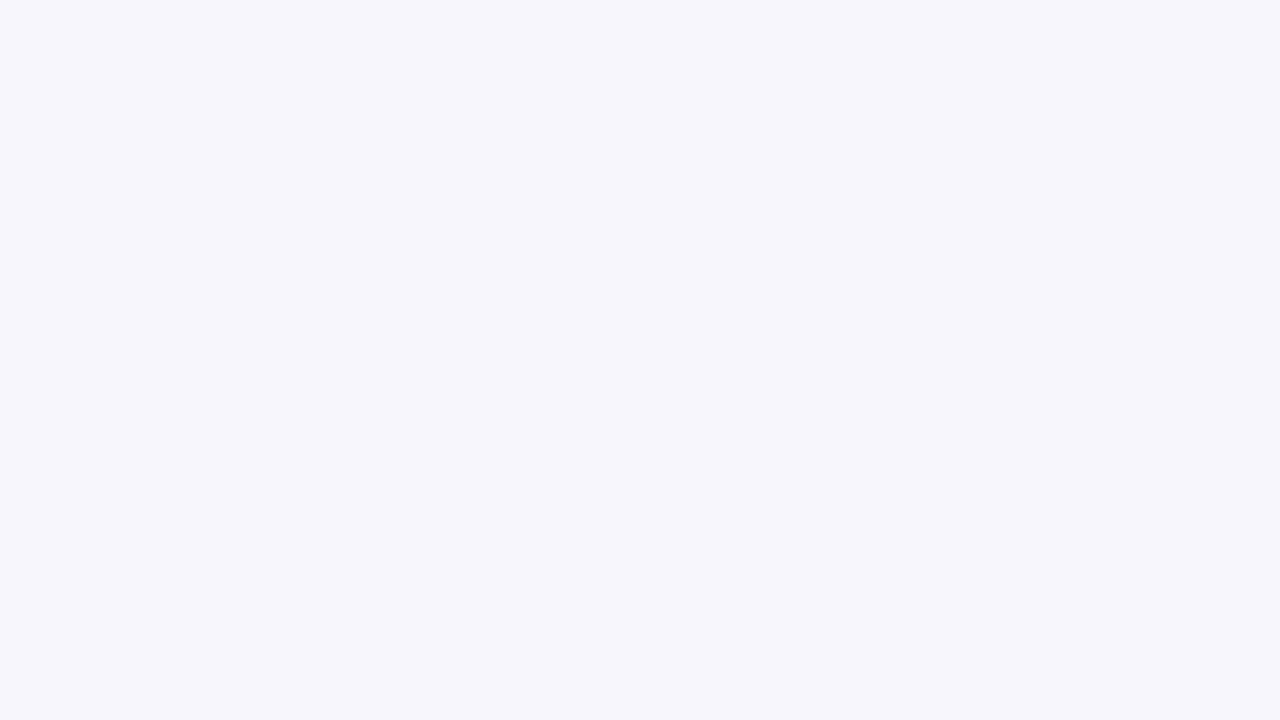

Verified page has title
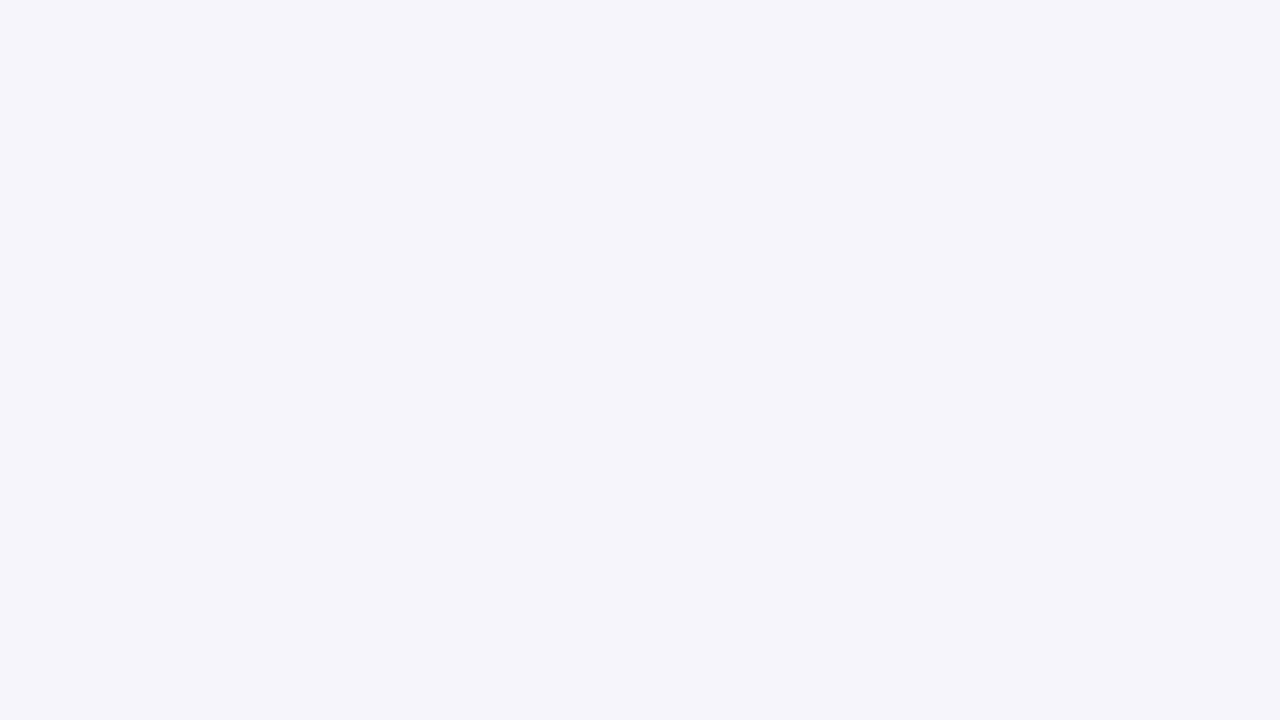

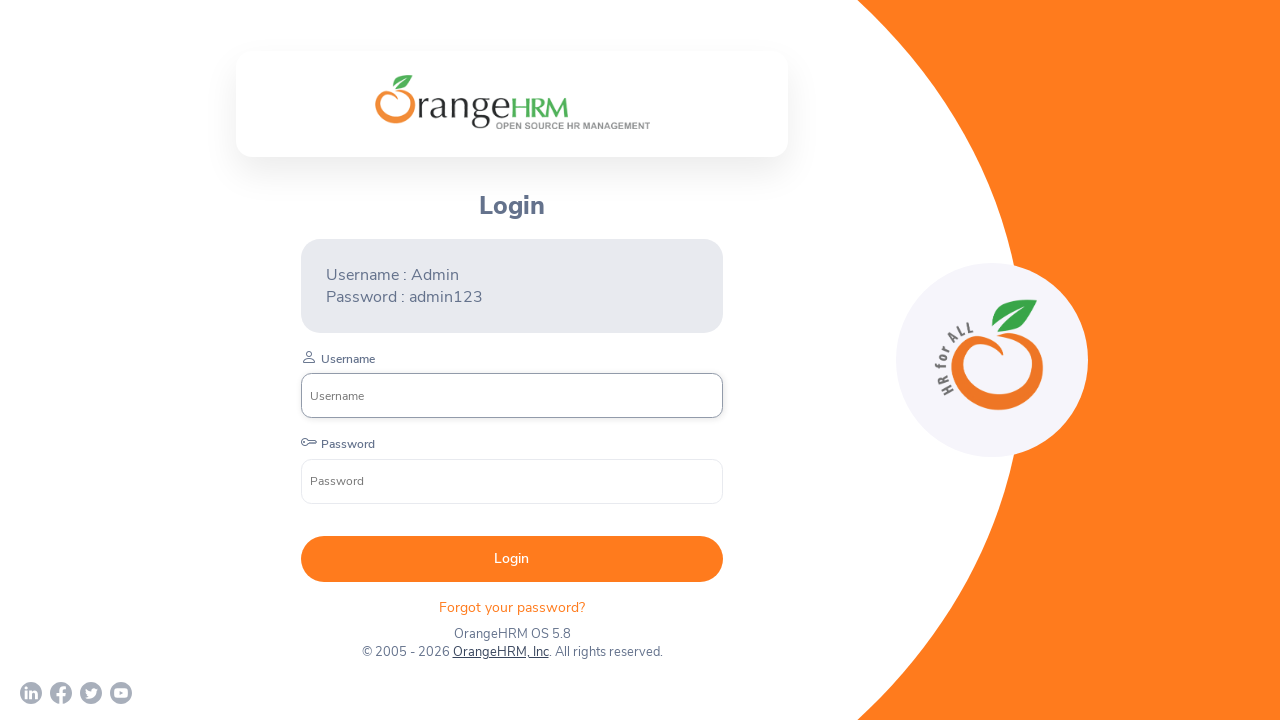